Navigates to the Platzi homepage and waits for the page to load

Starting URL: https://platzi.com/

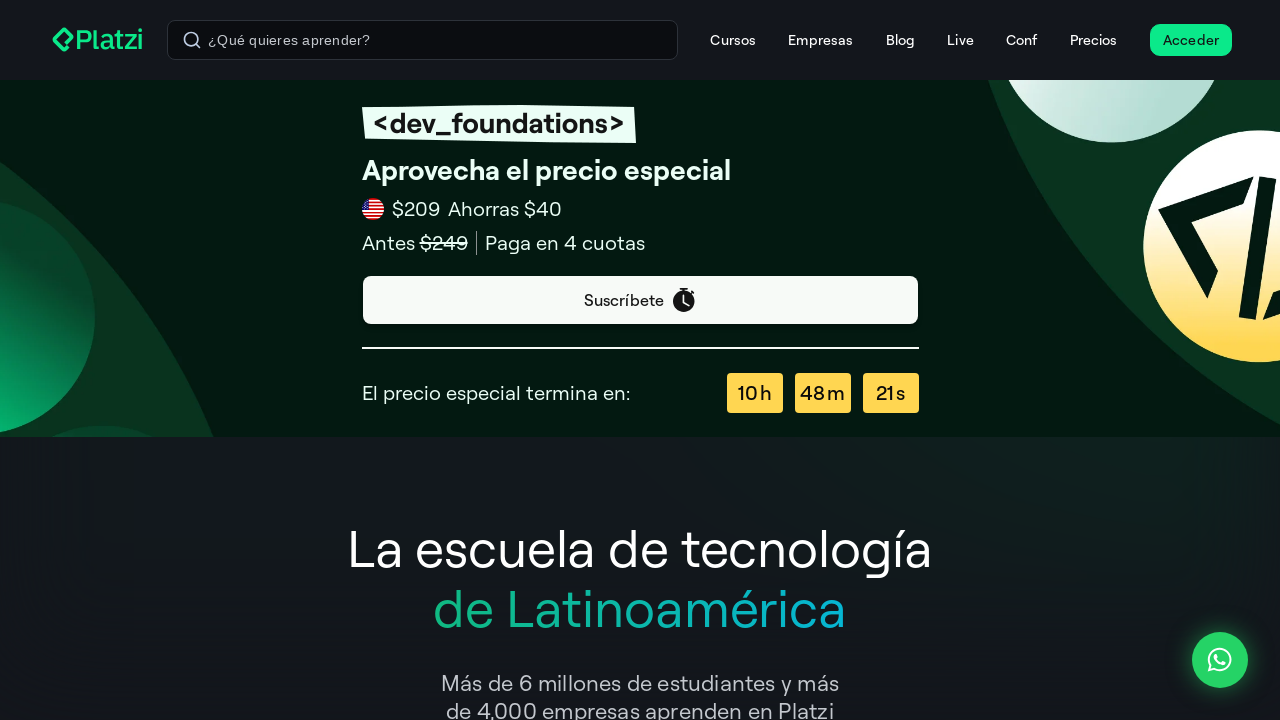

Navigated to Platzi homepage
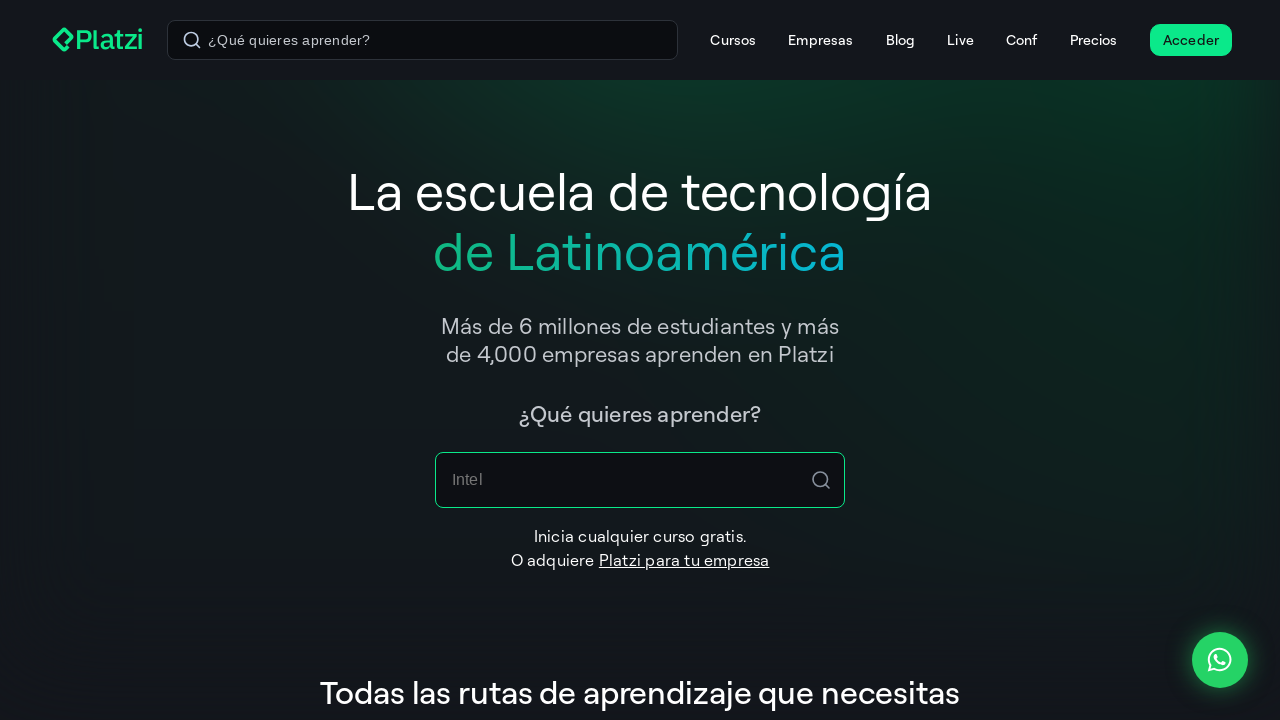

Page DOM content loaded
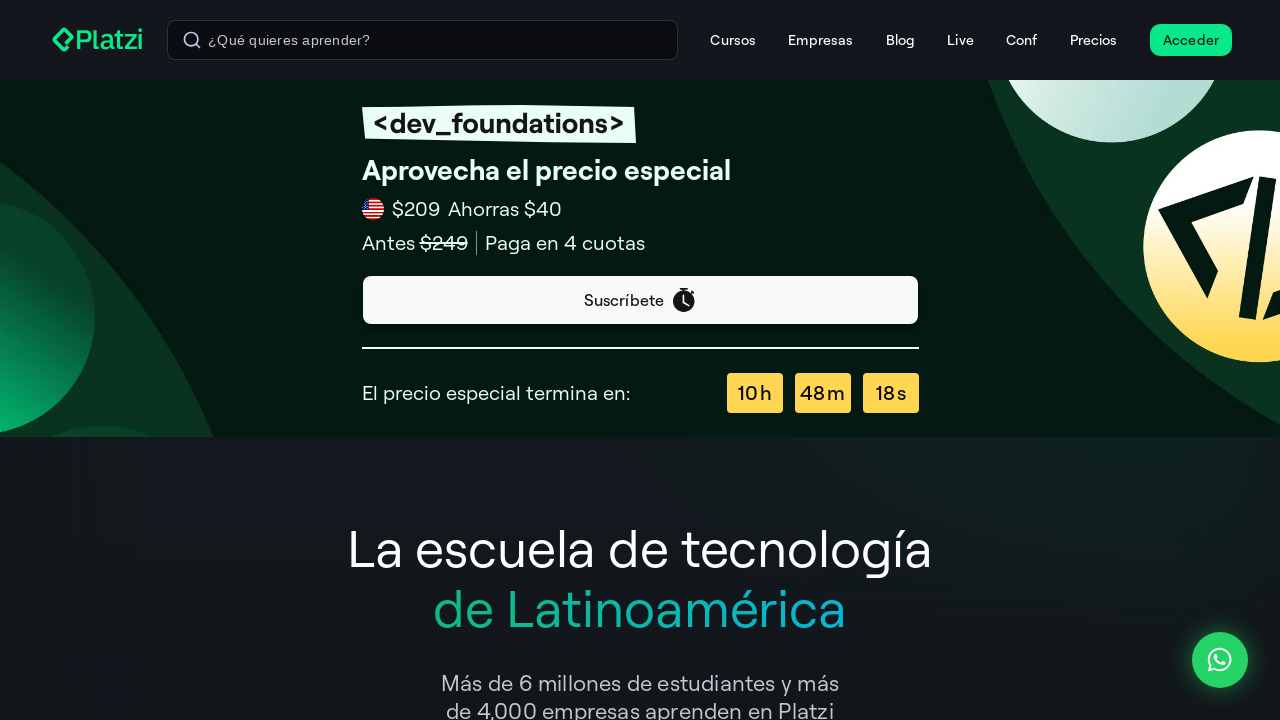

Body element is present on the page
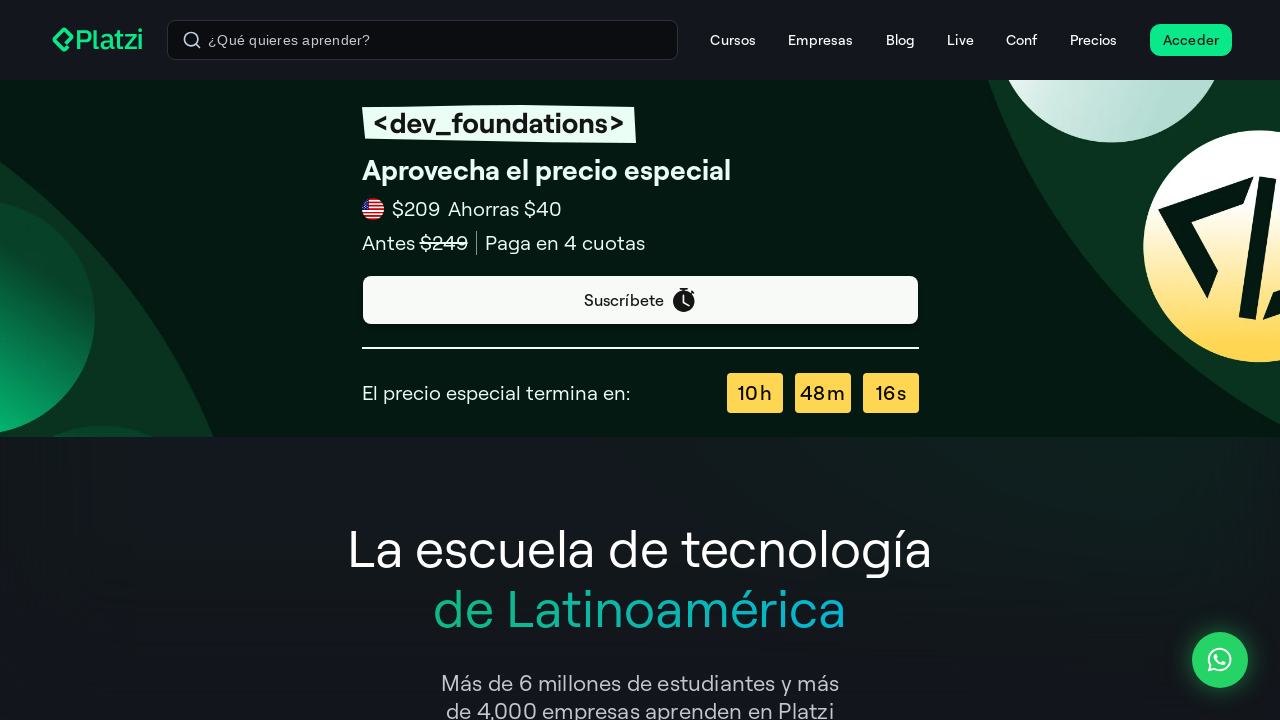

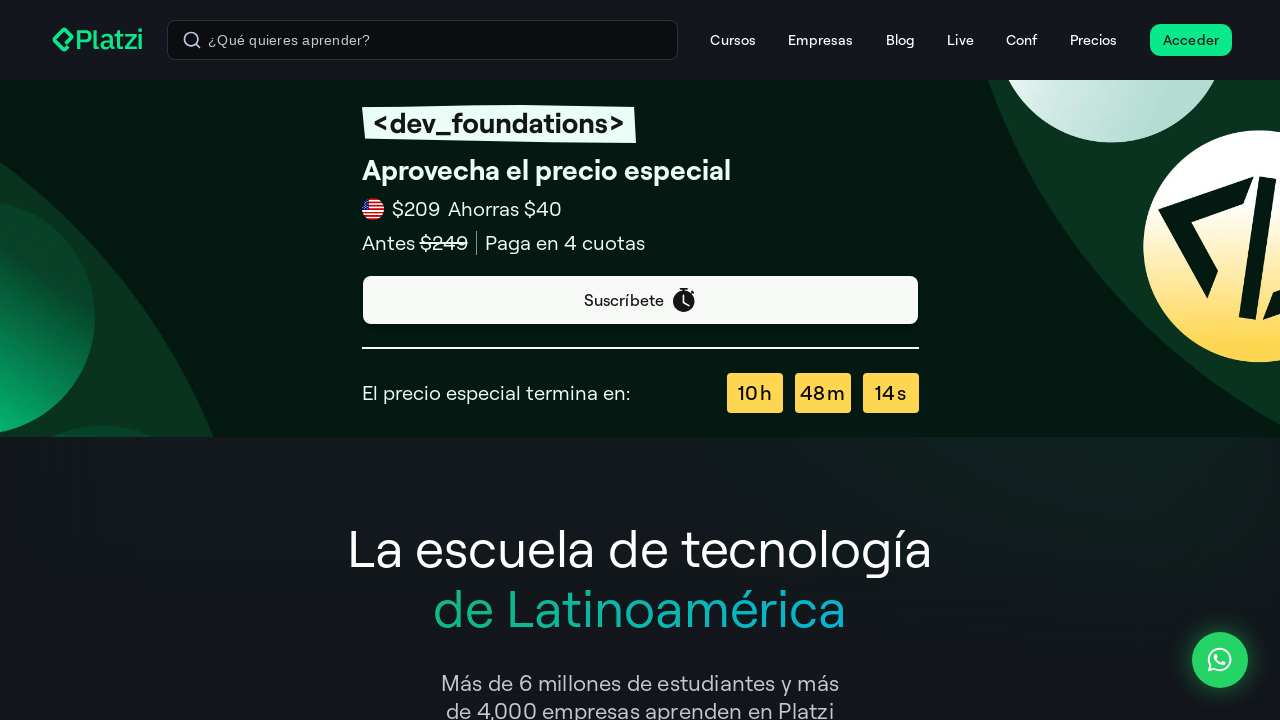